Navigates to the Demoblaze e-commerce demo site and verifies that product listings are displayed on the homepage by waiting for product card elements to load.

Starting URL: https://demoblaze.com/

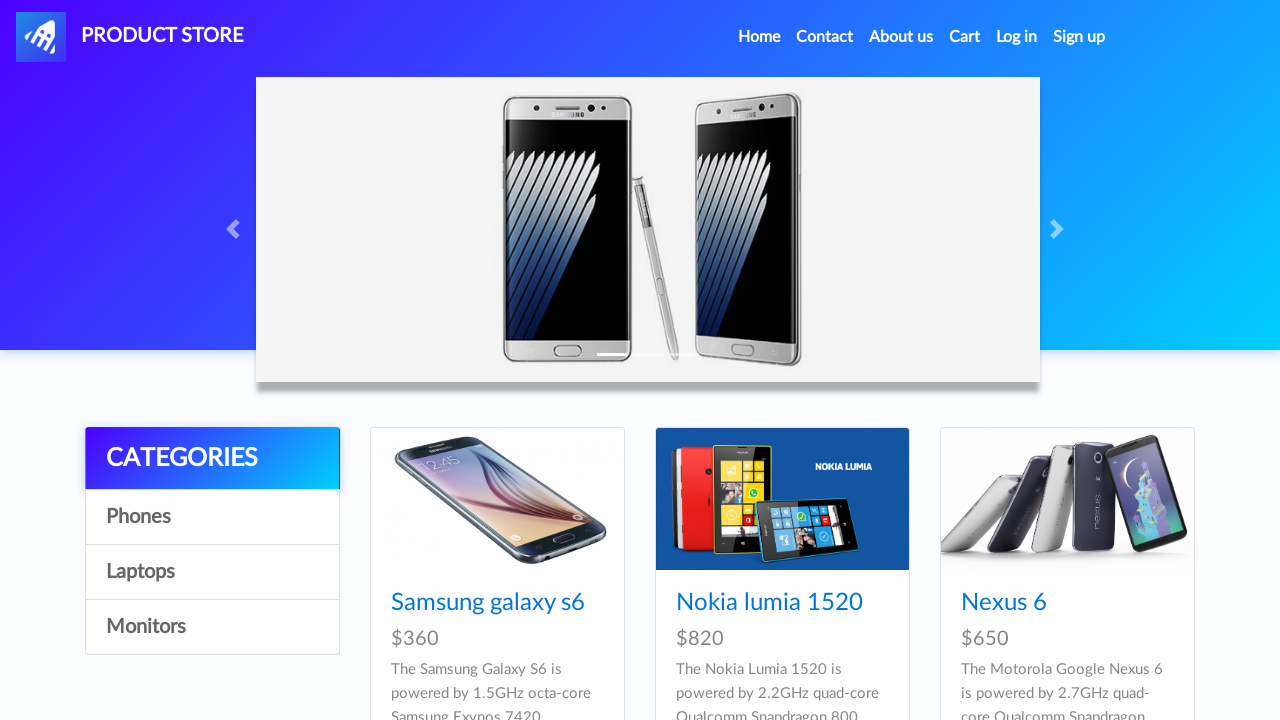

Waited for product listings to load on homepage
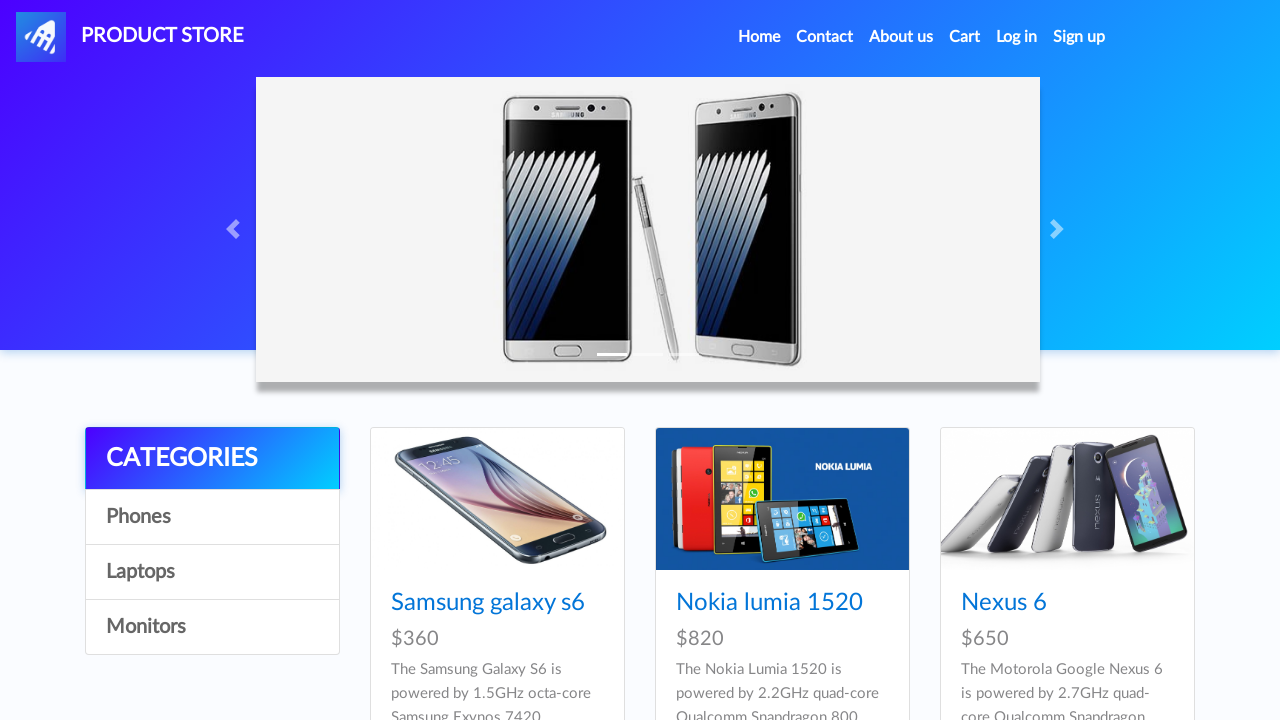

Located product elements using selector
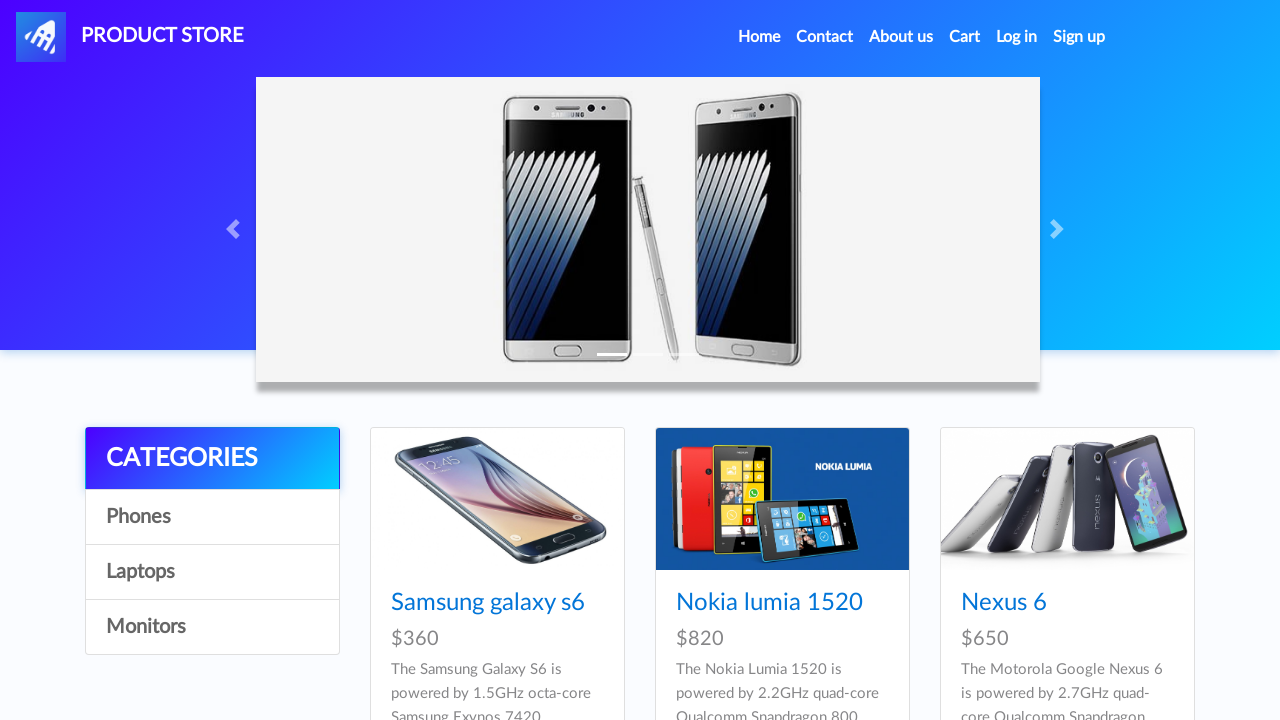

Verified first product element is visible
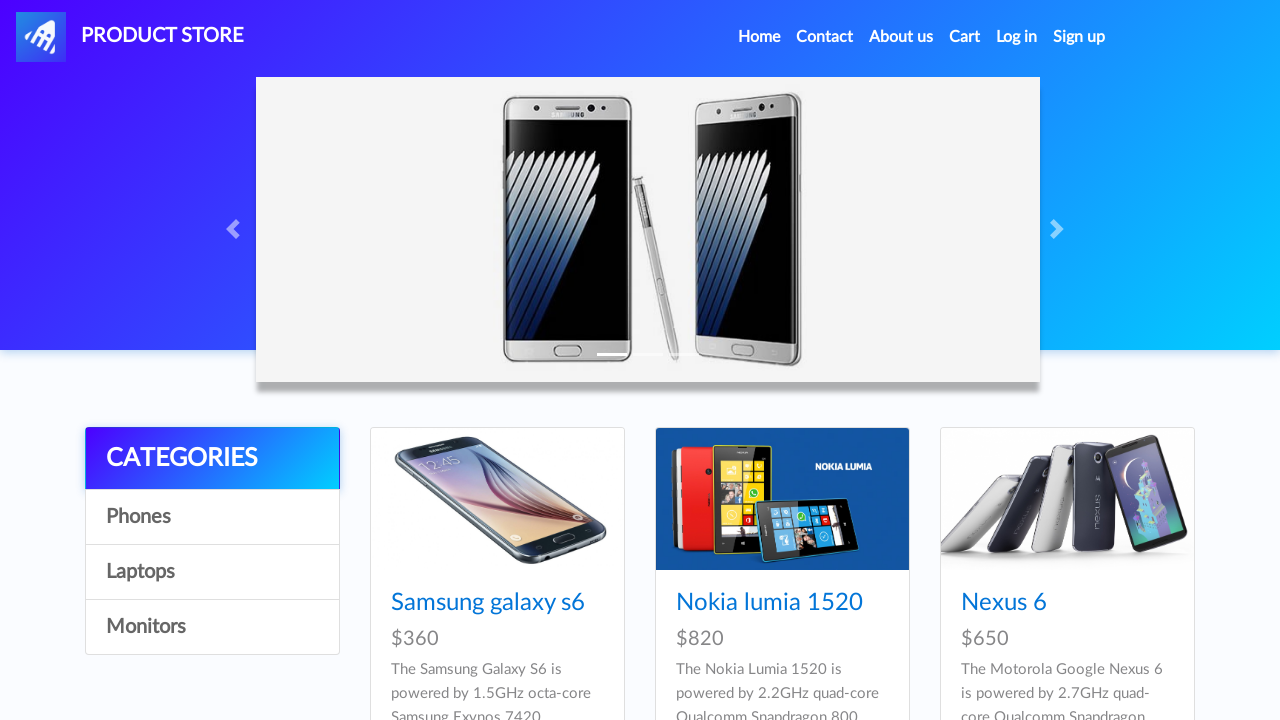

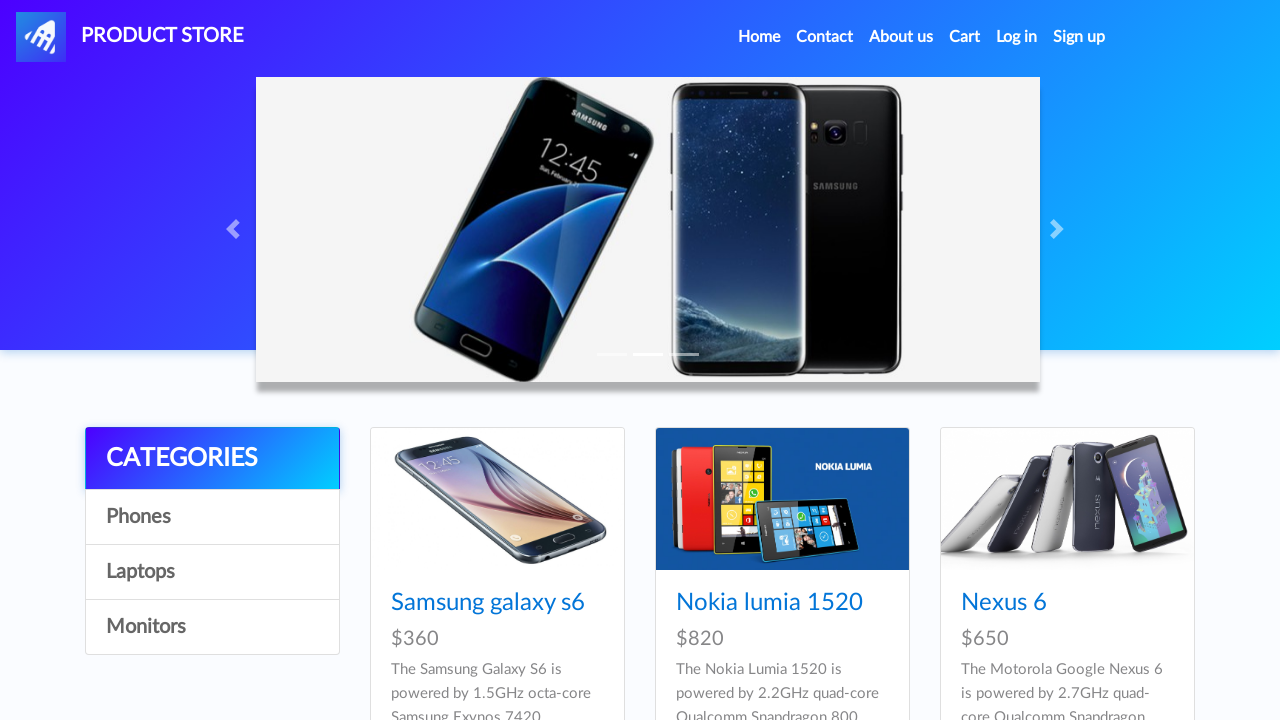